Tests various automation practice features including handling alerts, mouse hover interactions, and switching between browser windows

Starting URL: https://rahulshettyacademy.com/AutomationPractice/

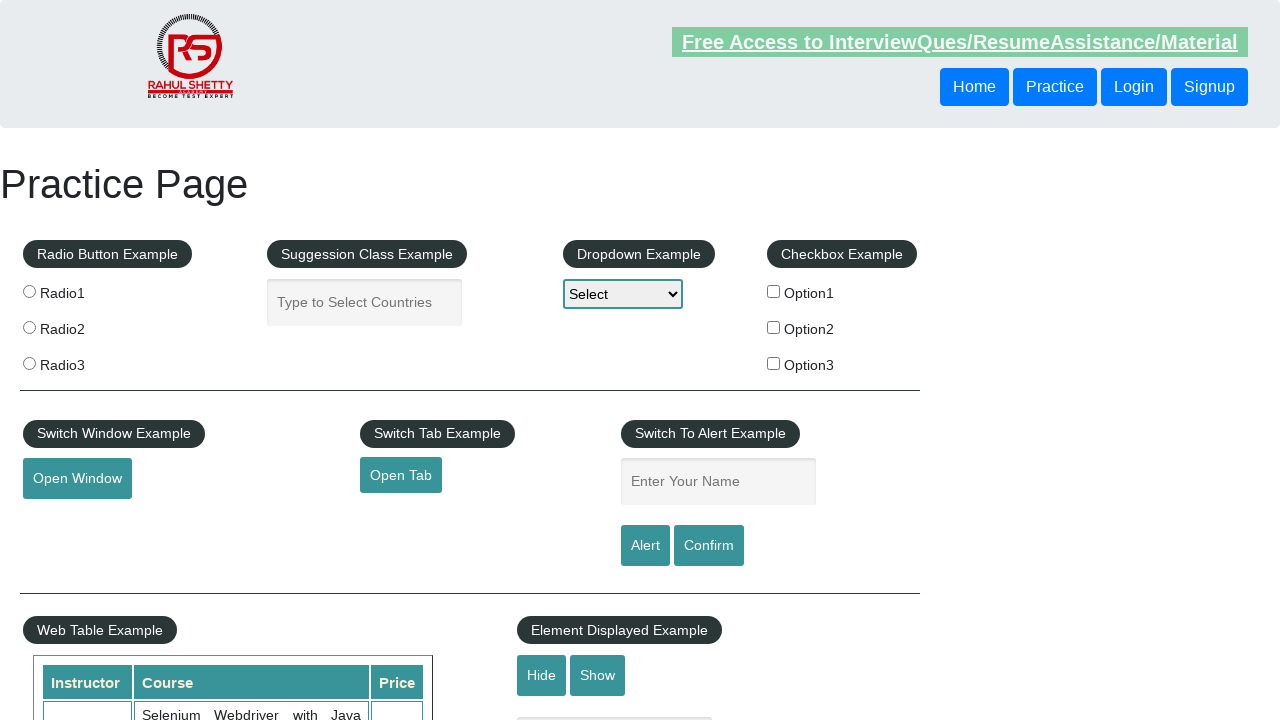

Clicked alert button at (645, 546) on #alertbtn
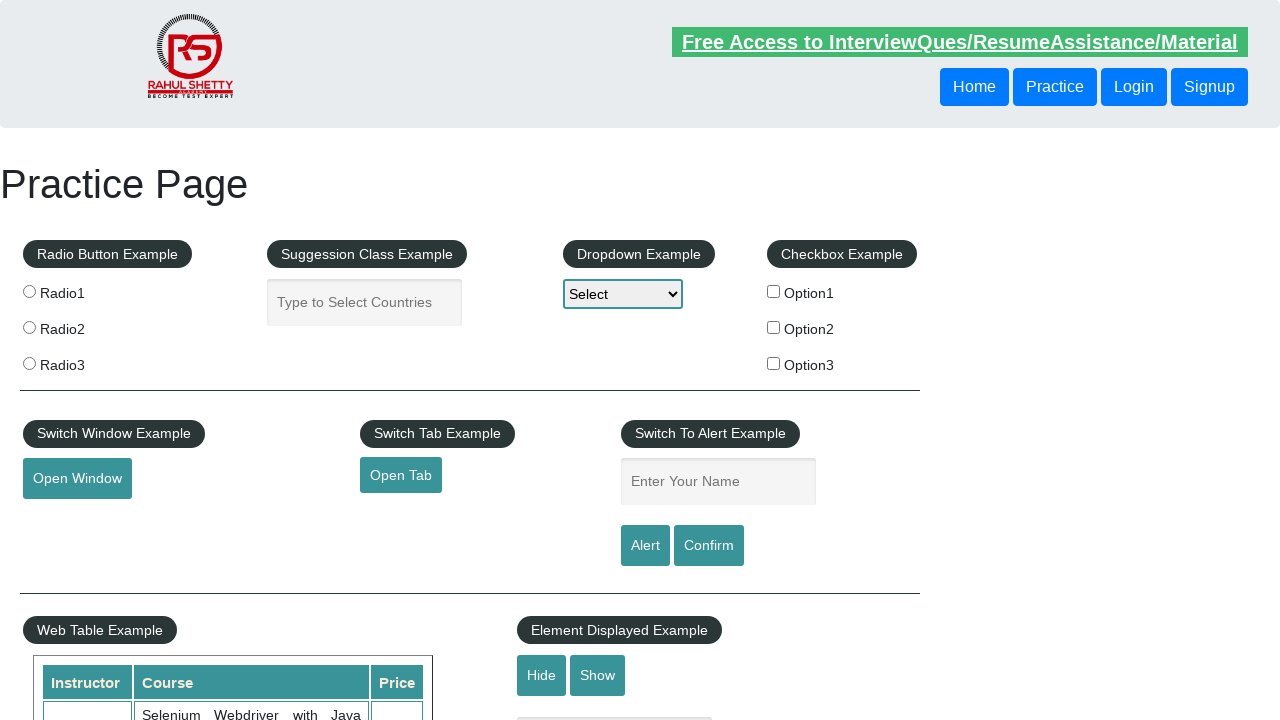

Set up dialog handler to accept alerts
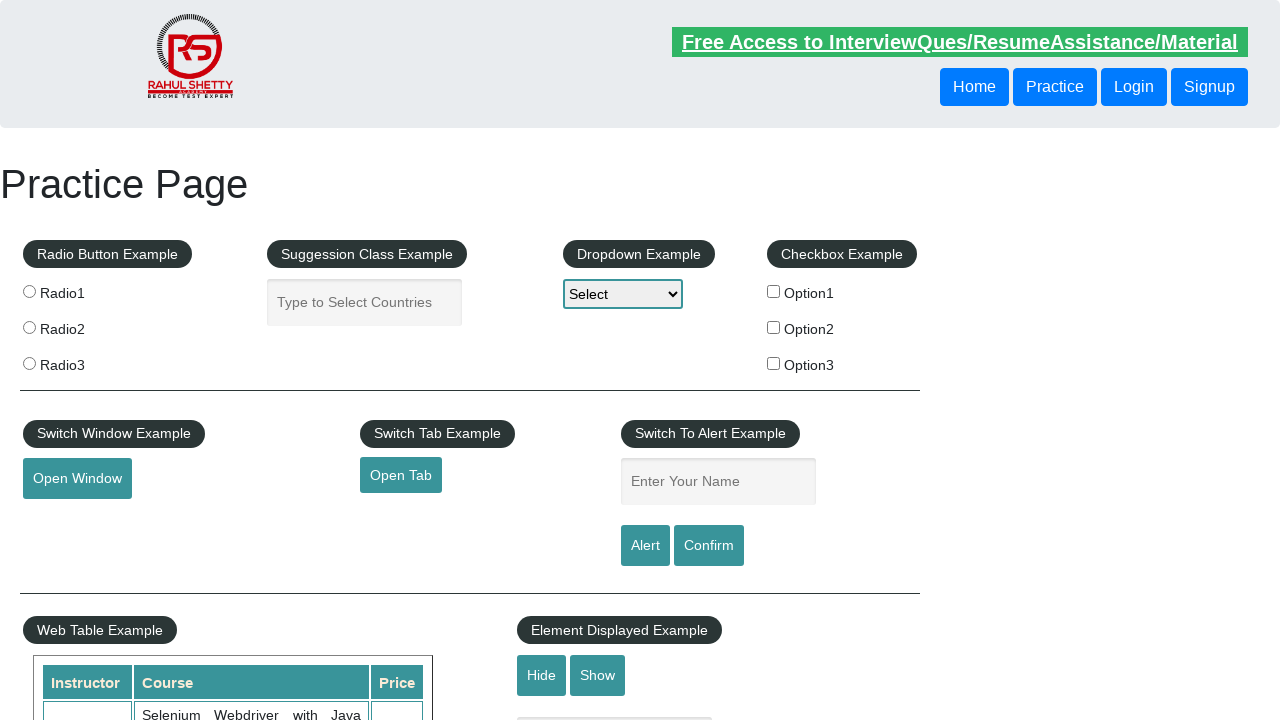

Scrolled to mouse hover element
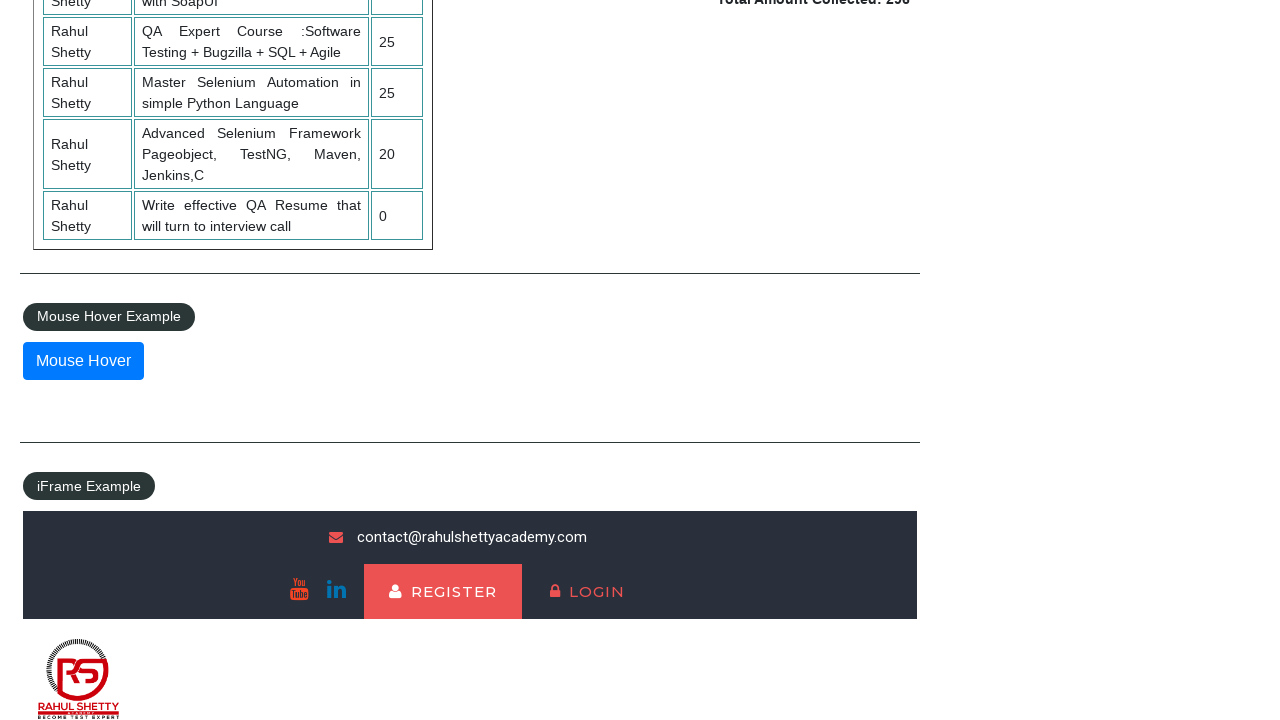

Hovered over mouse hover element at (83, 361) on #mousehover
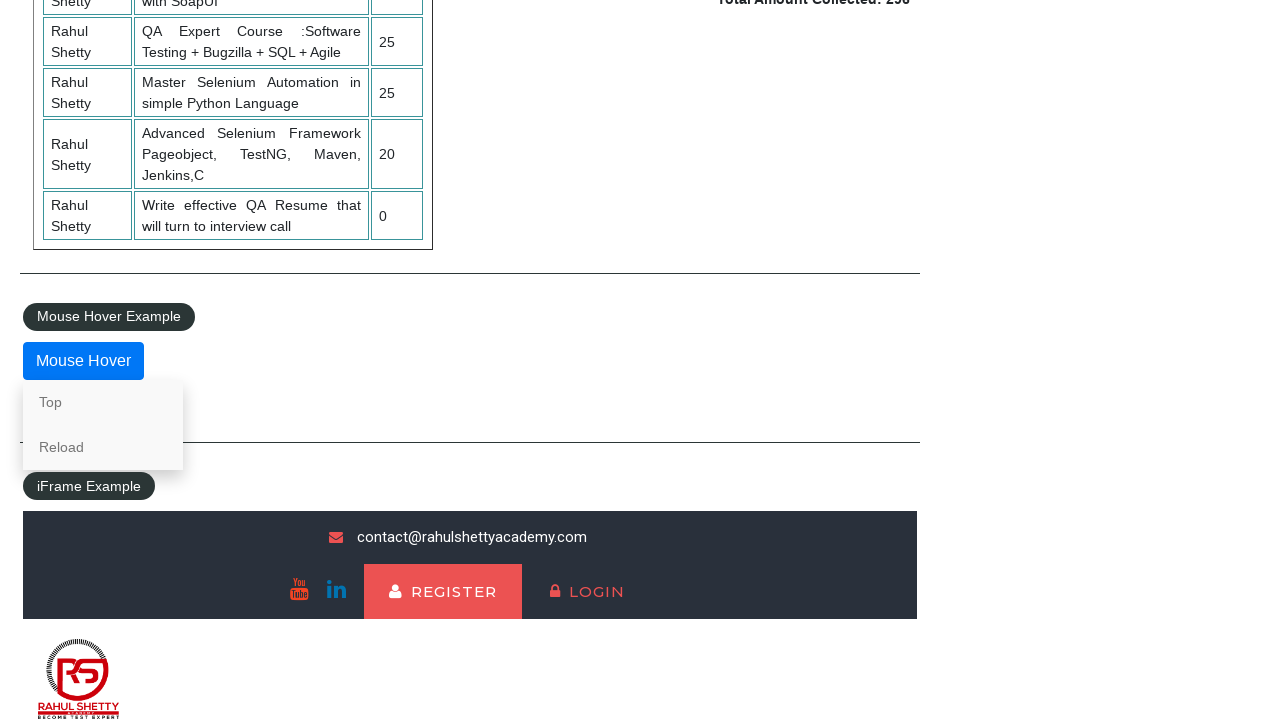

Scrolled to open window button
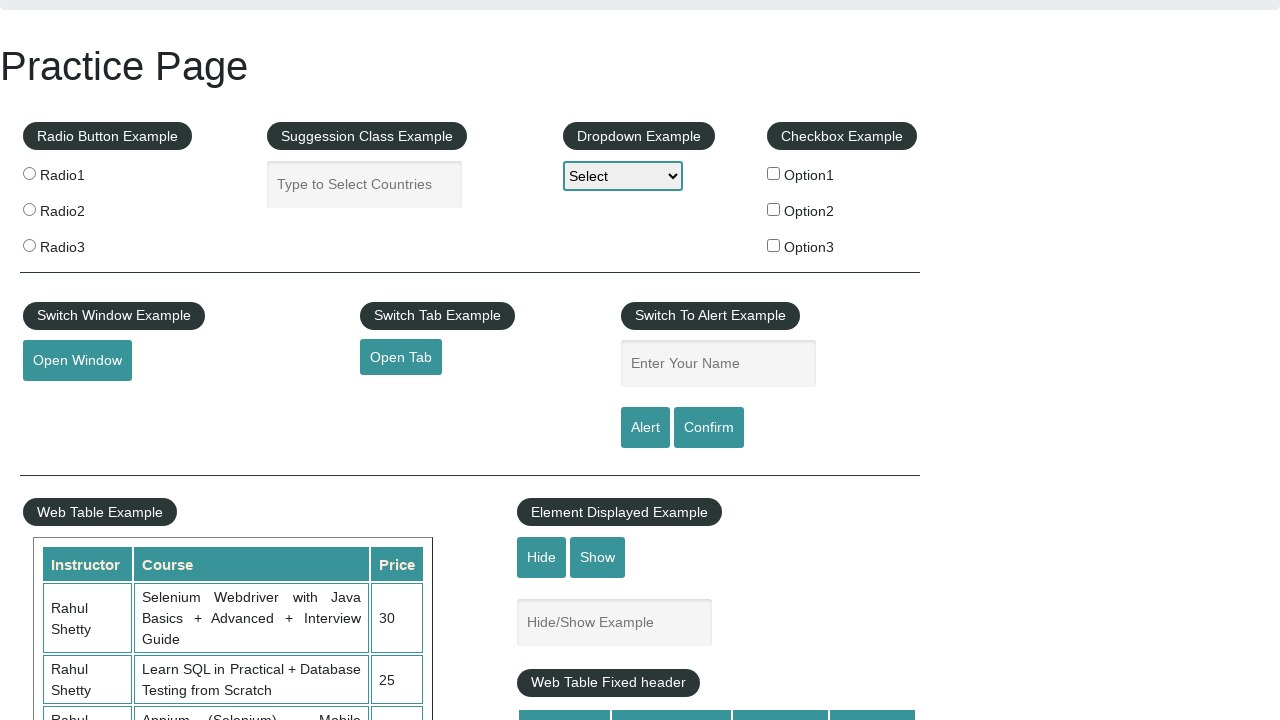

Clicked open window button to open new tab at (77, 361) on #openwindow
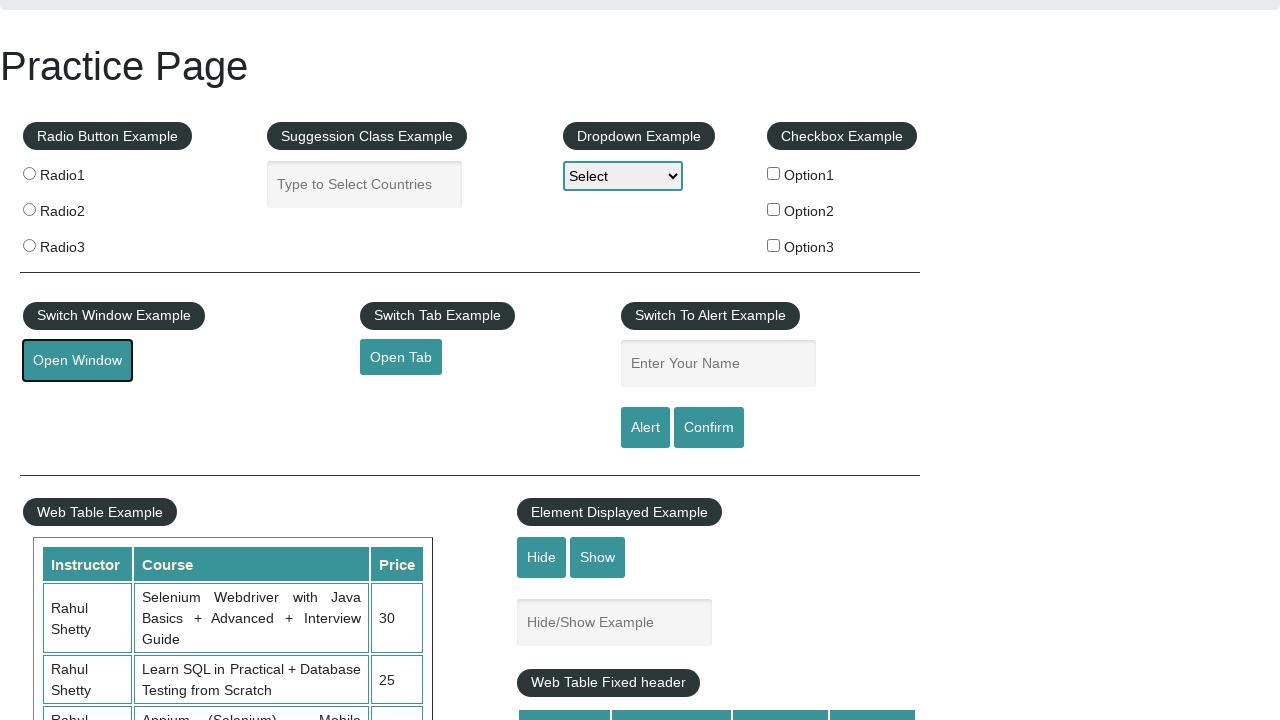

New page loaded successfully
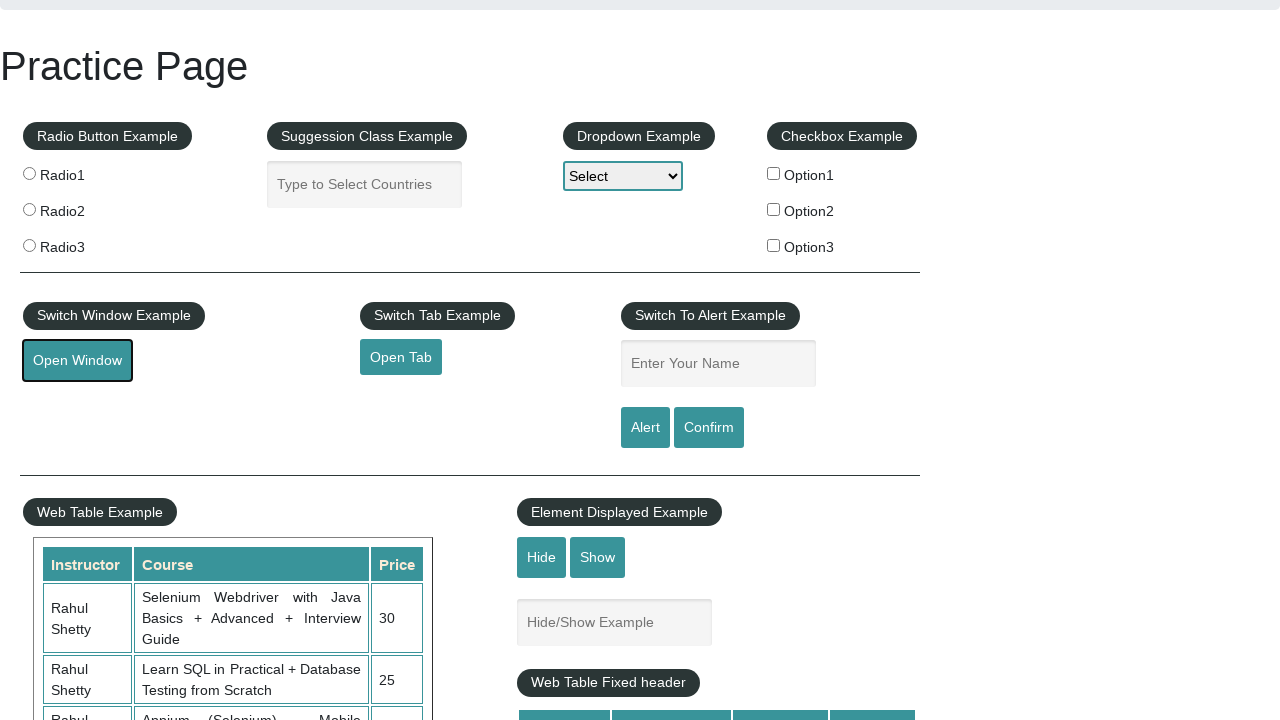

Retrieved new page title: QAClick Academy - A Testing Academy to Learn, Earn and Shine
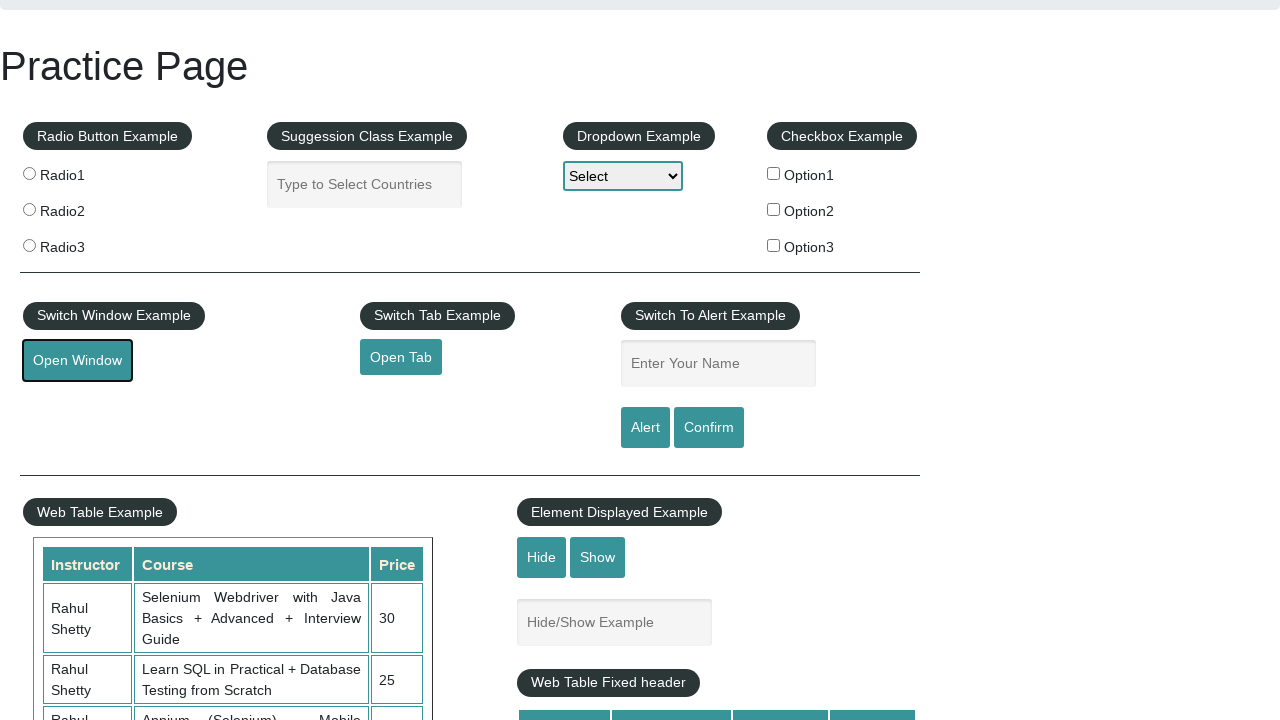

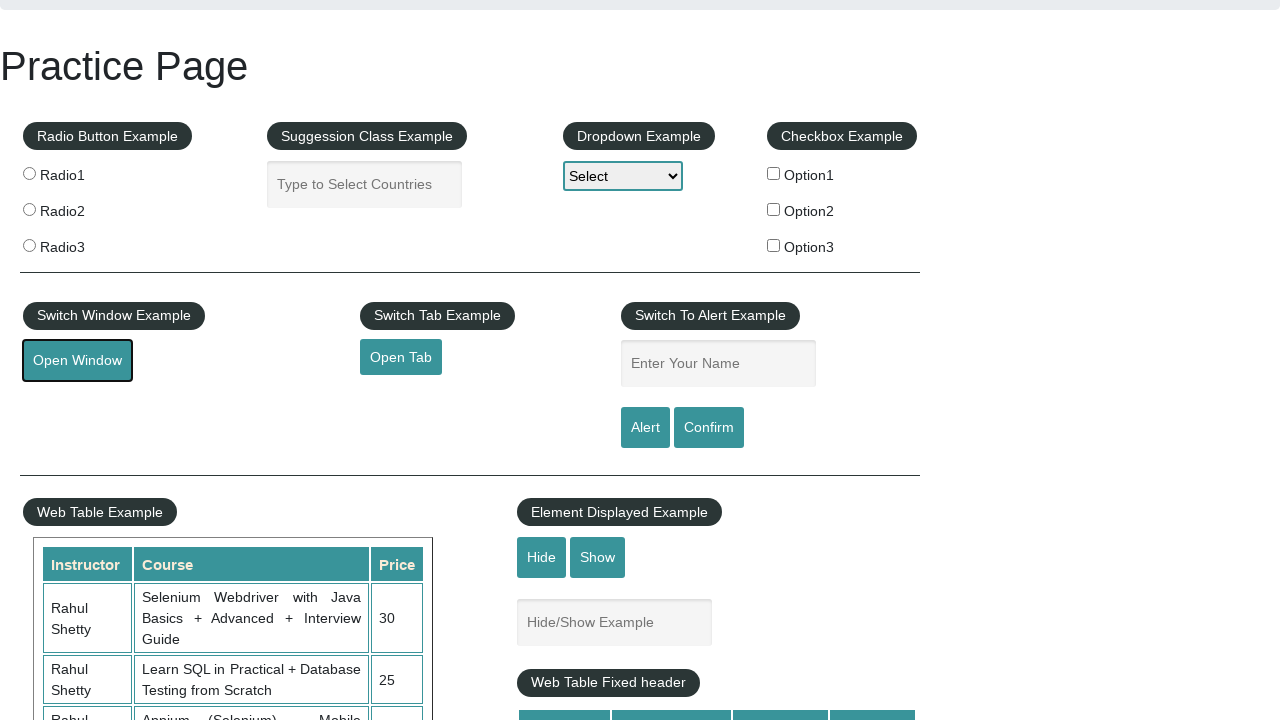